Tests Python.org search functionality by entering "pycon" in the search field and submitting the search form

Starting URL: http://www.python.org

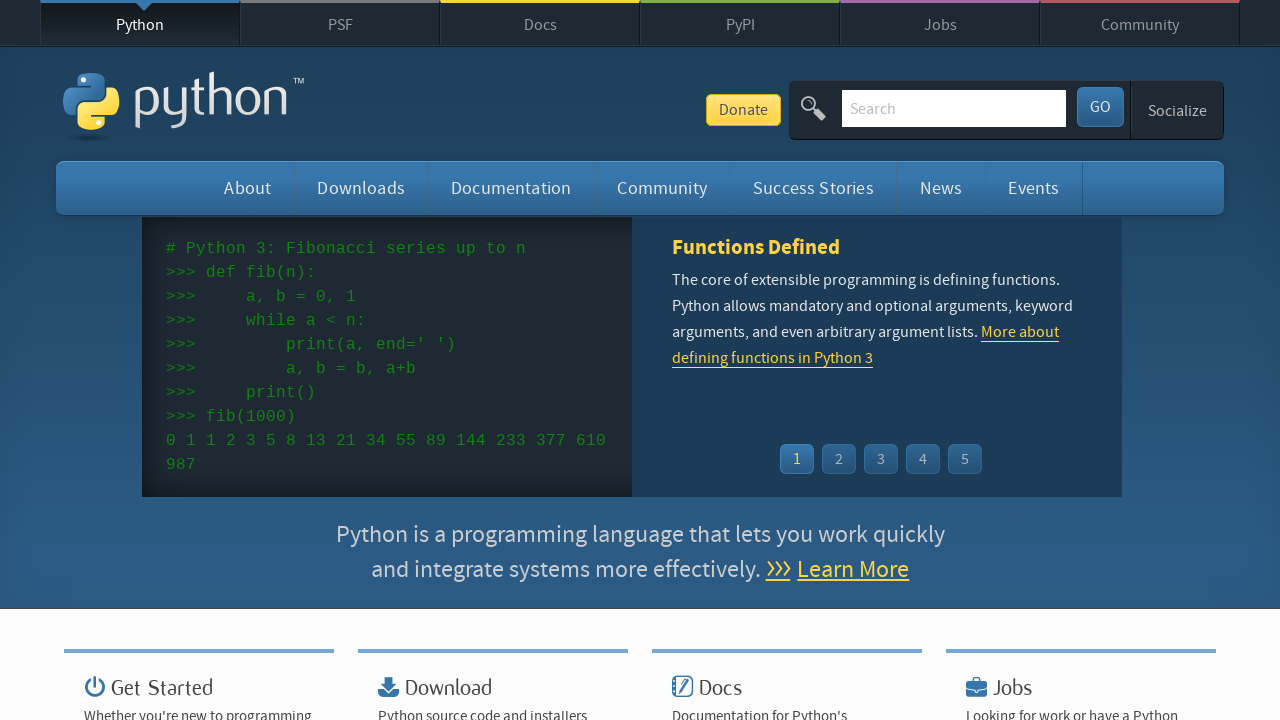

Filled search input with 'pycon' on input[name='q']
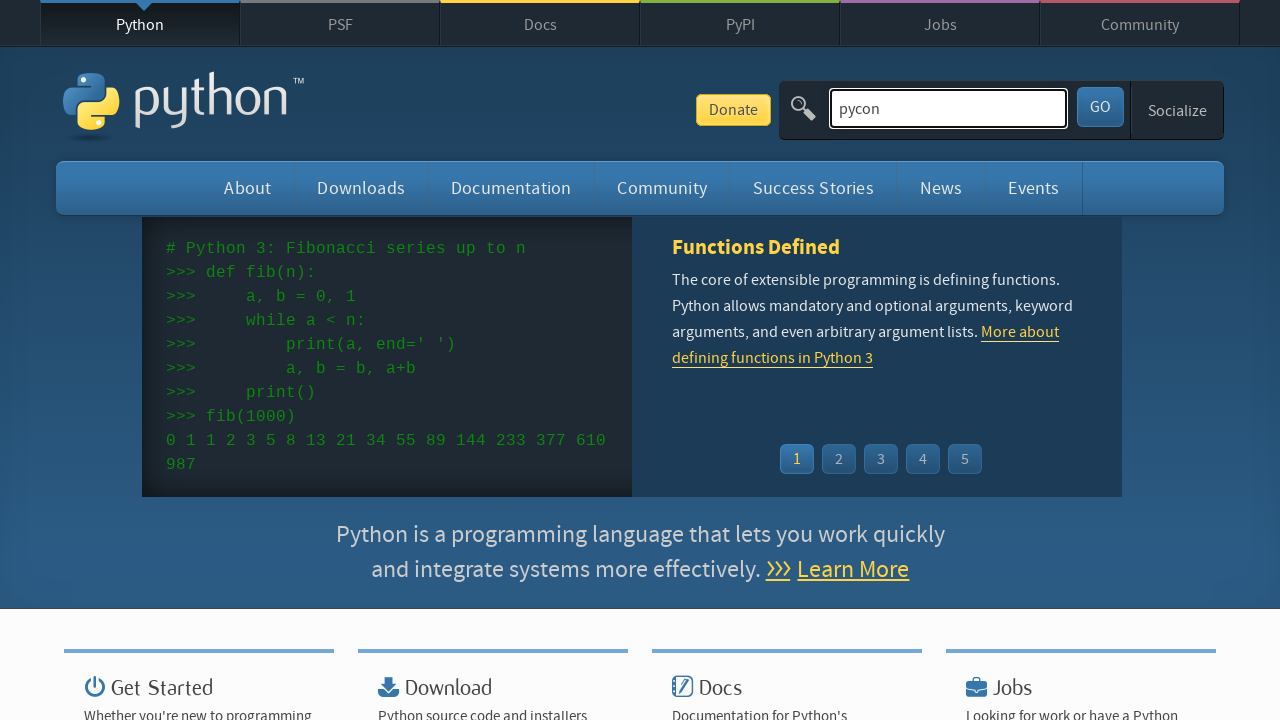

Pressed Enter to submit search form on input[name='q']
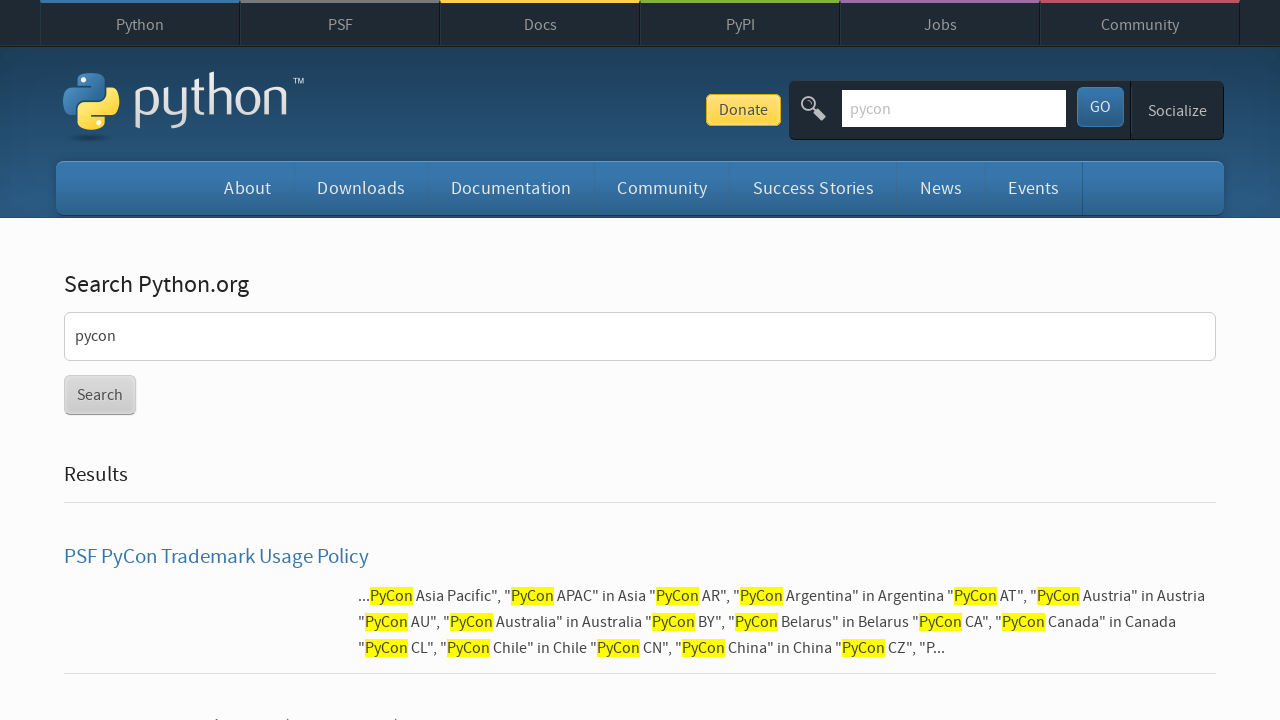

Waited for search results to load
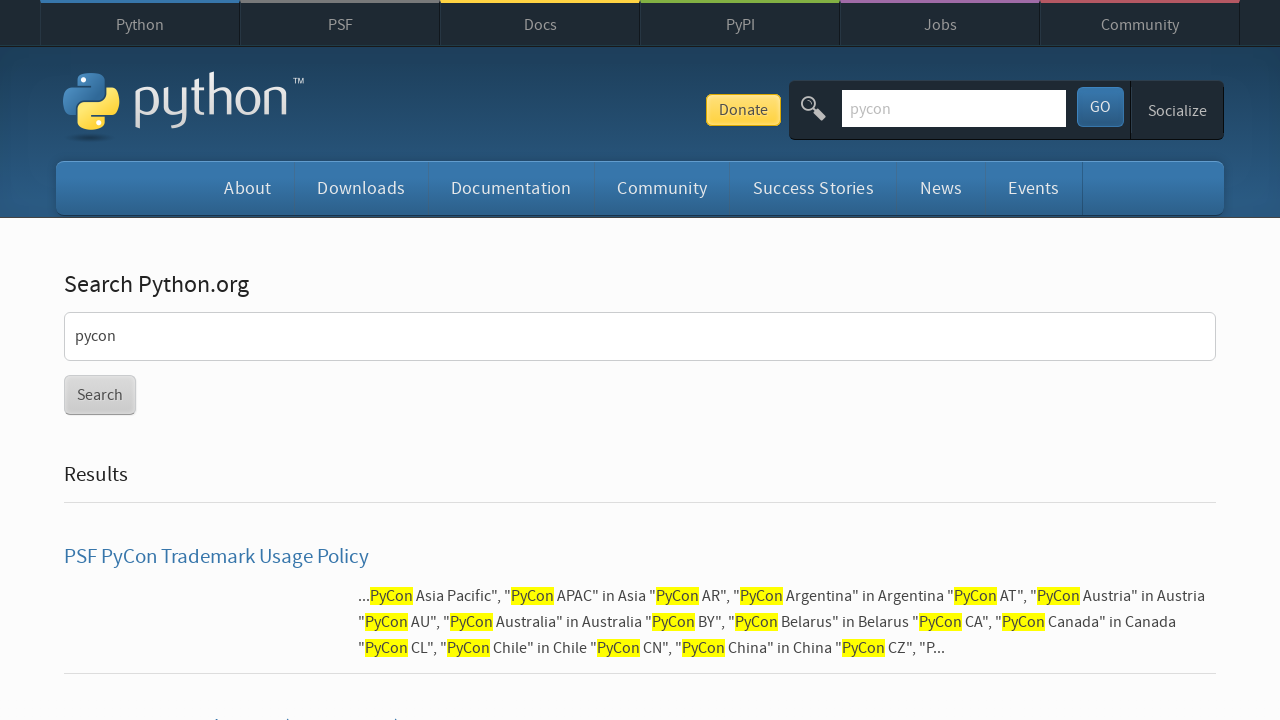

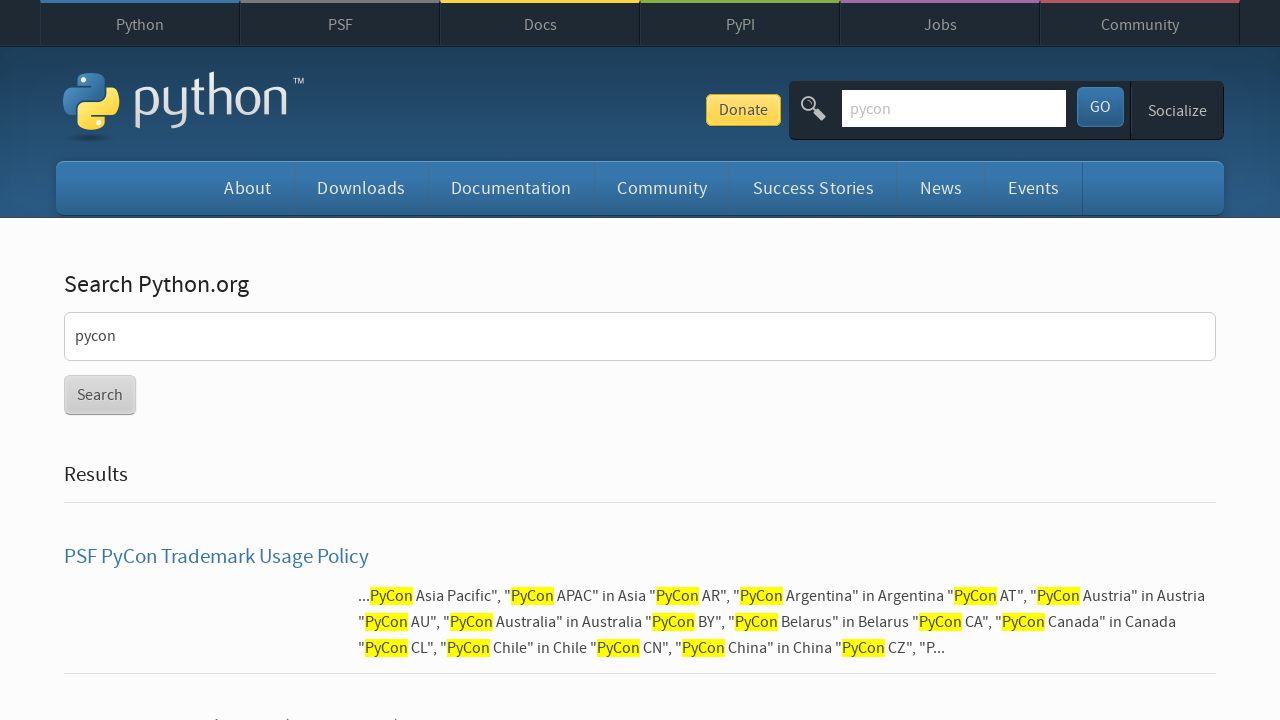